Navigates to the Automation Practice page and verifies that footer links are present and visible on the page.

Starting URL: https://rahulshettyacademy.com/AutomationPractice/

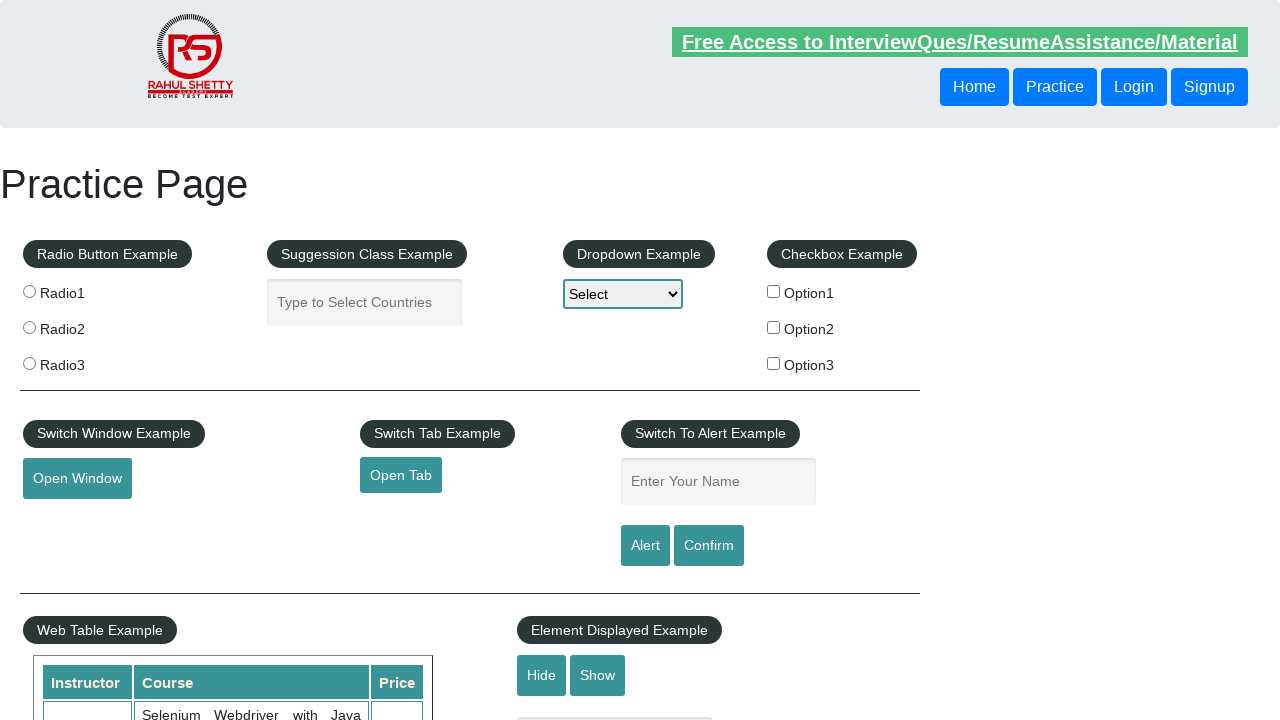

Navigated to Automation Practice page
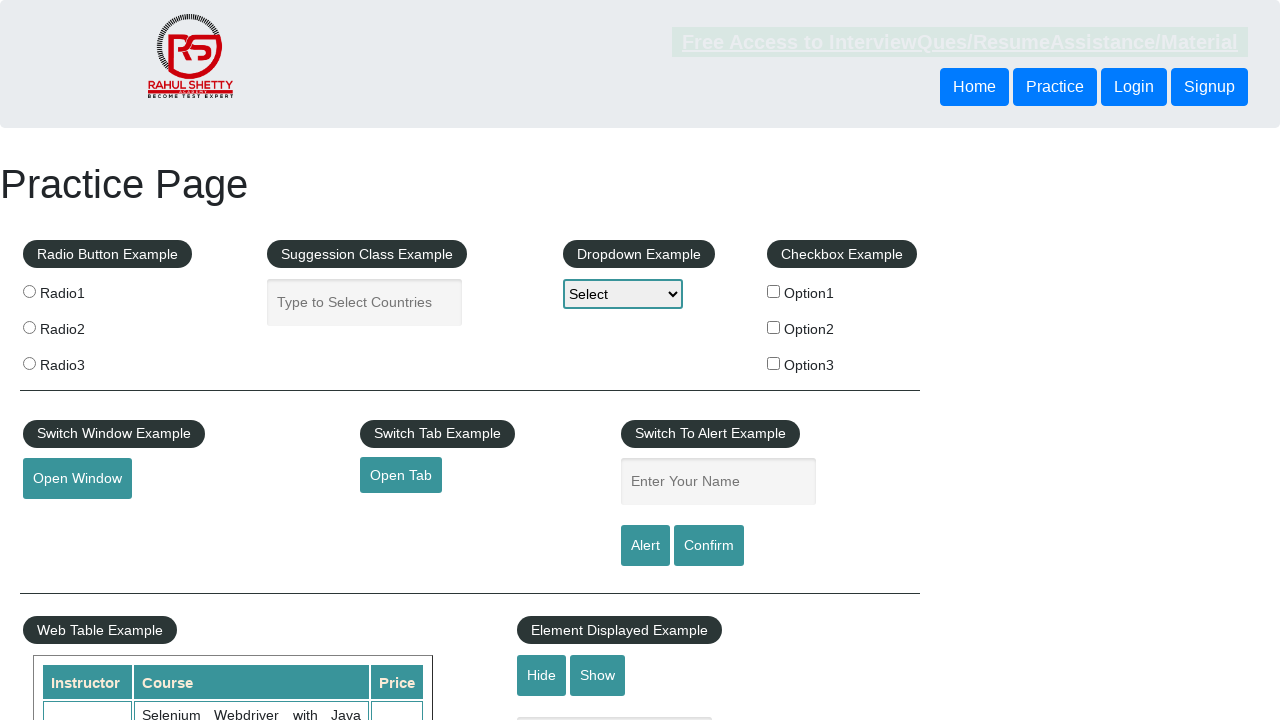

Footer links selector became available
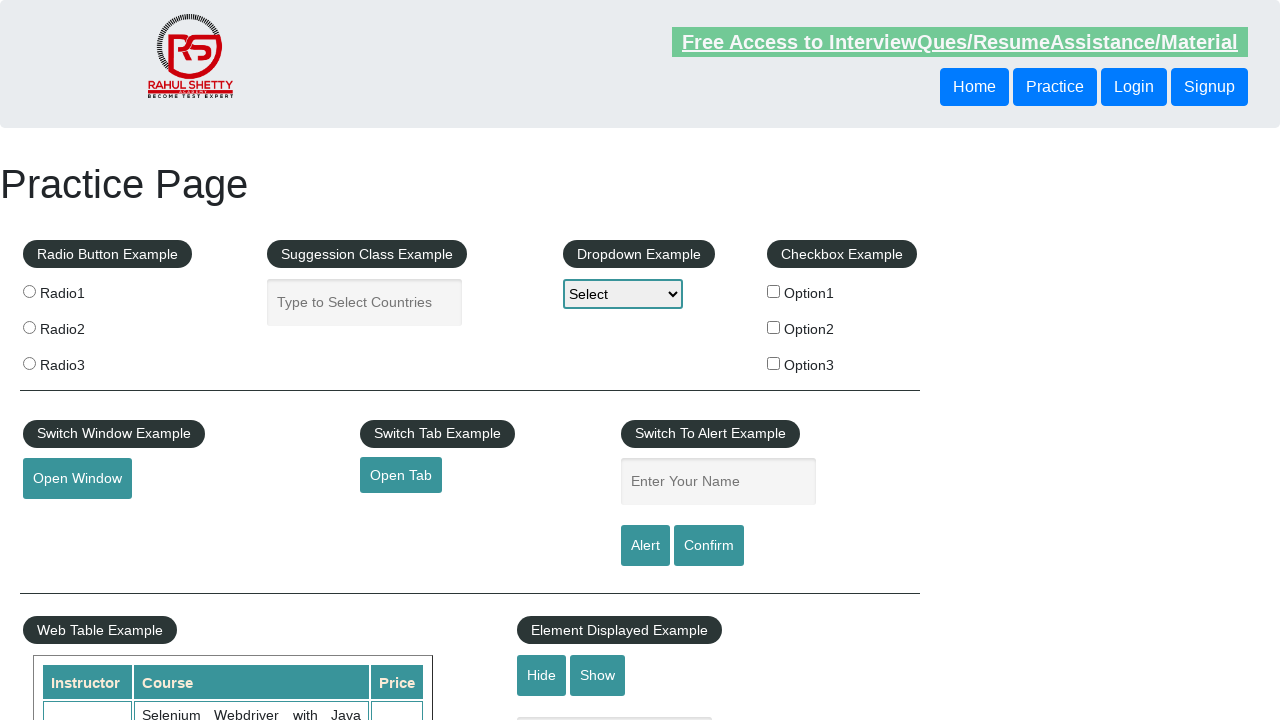

Located all footer links on the page
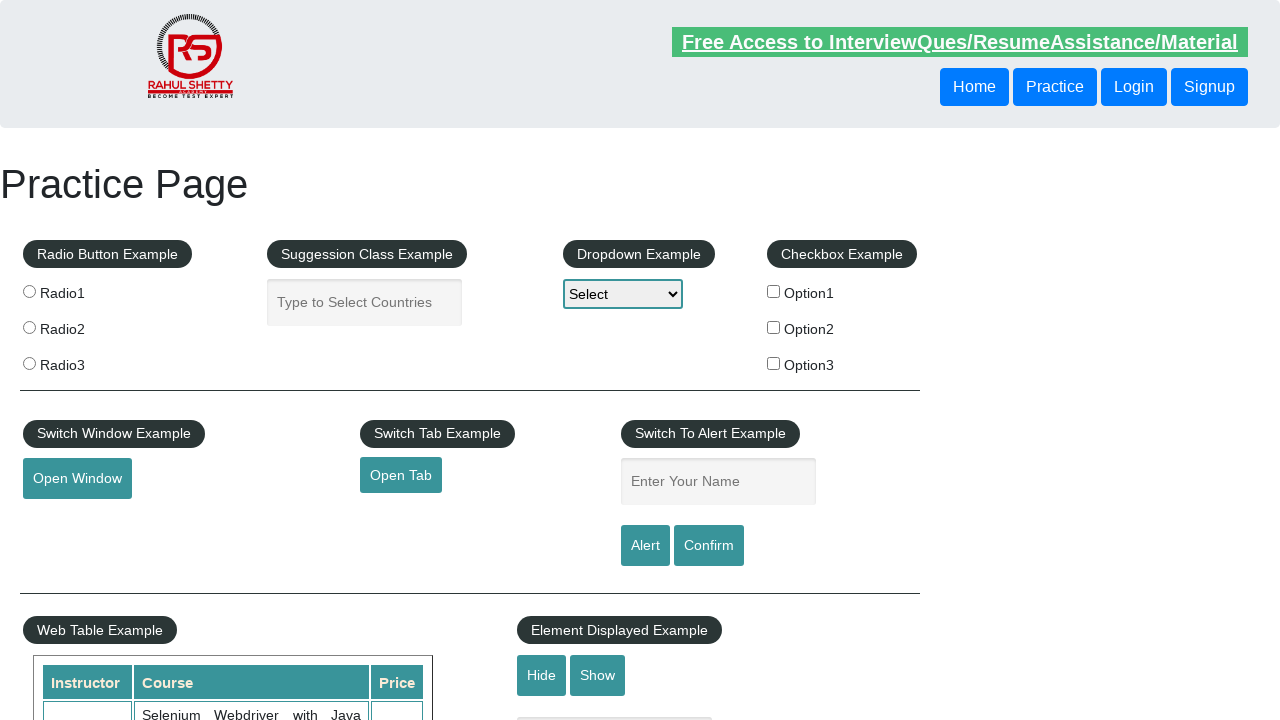

Verified footer links are present - found 20 links
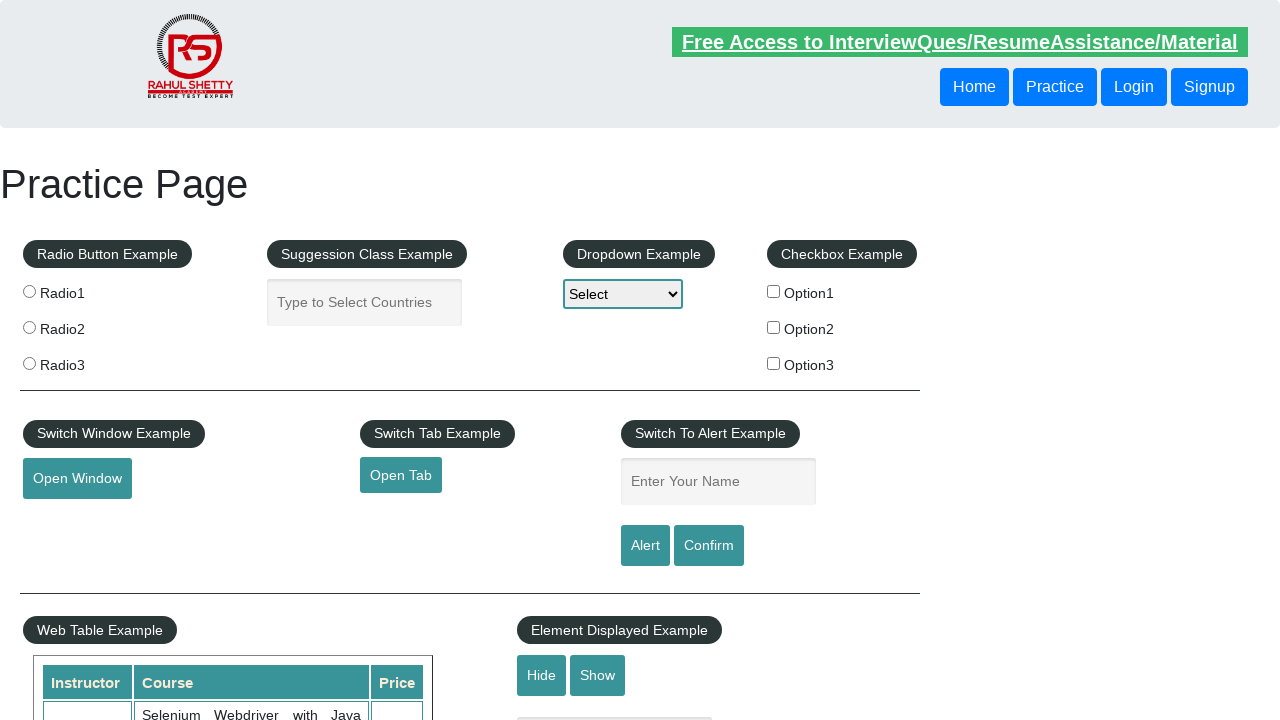

Clicked on the first footer link at (157, 482) on .gf-li a >> nth=0
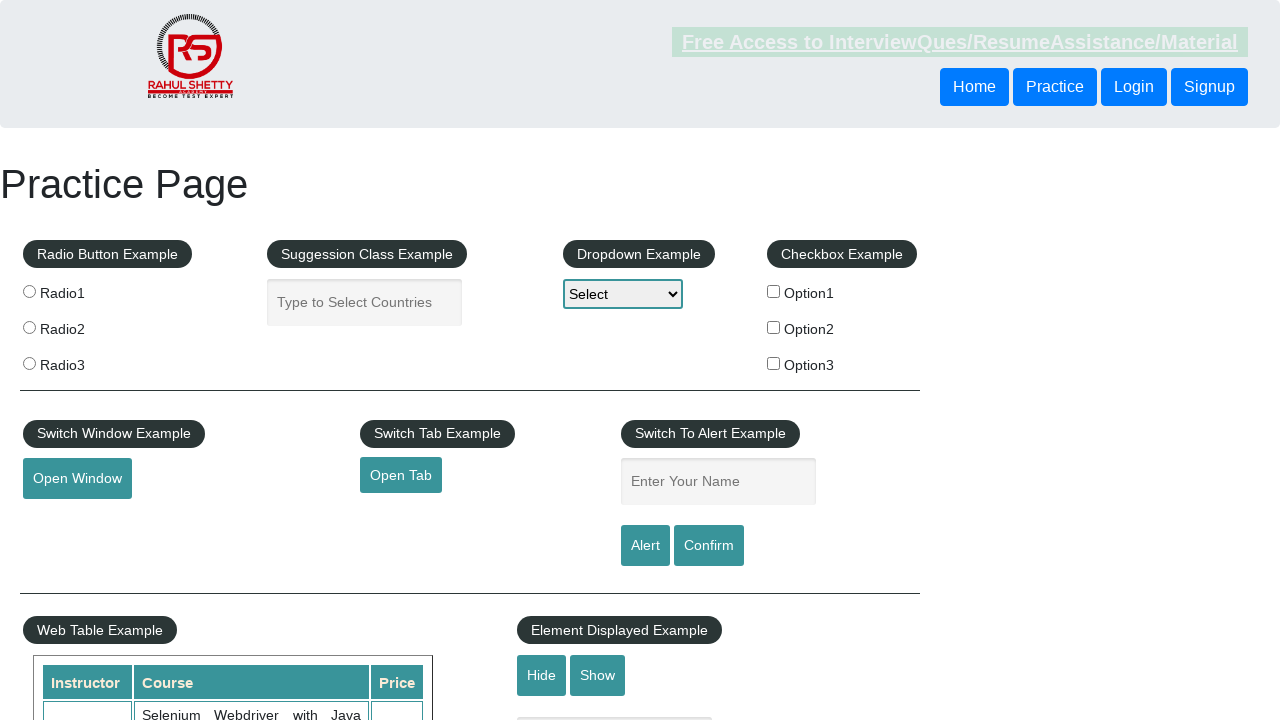

Page navigation completed and DOM content loaded
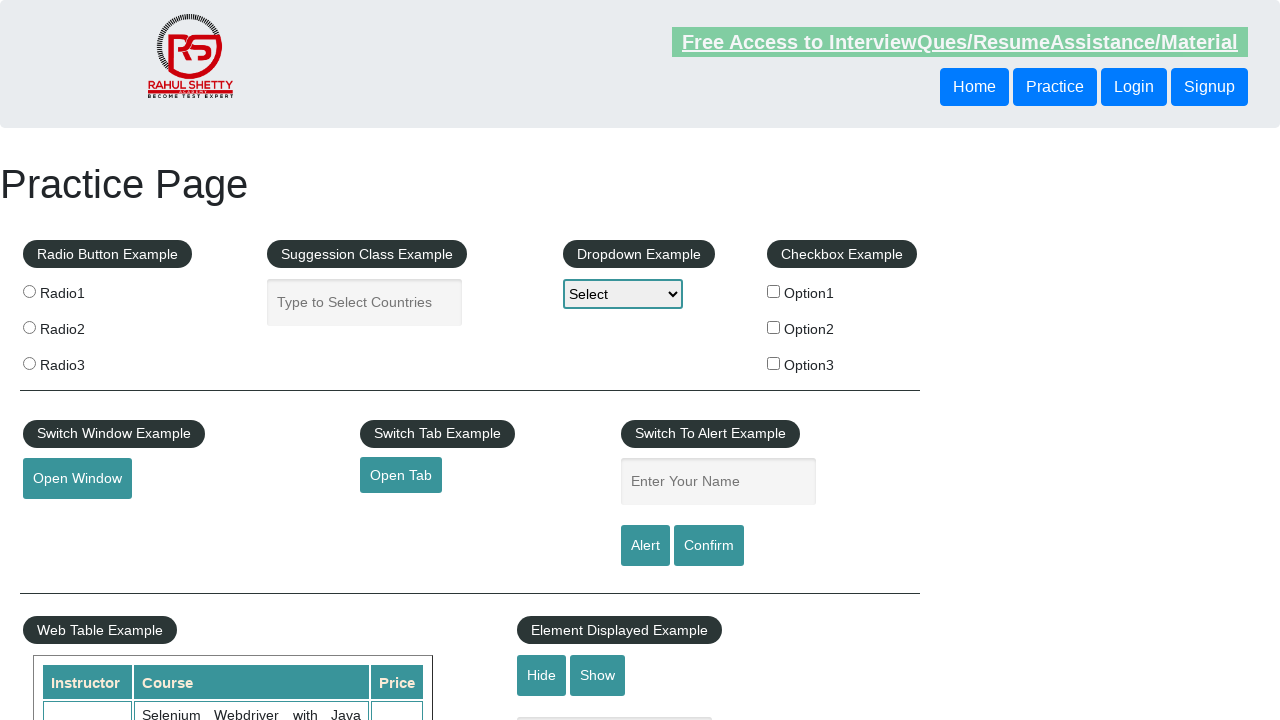

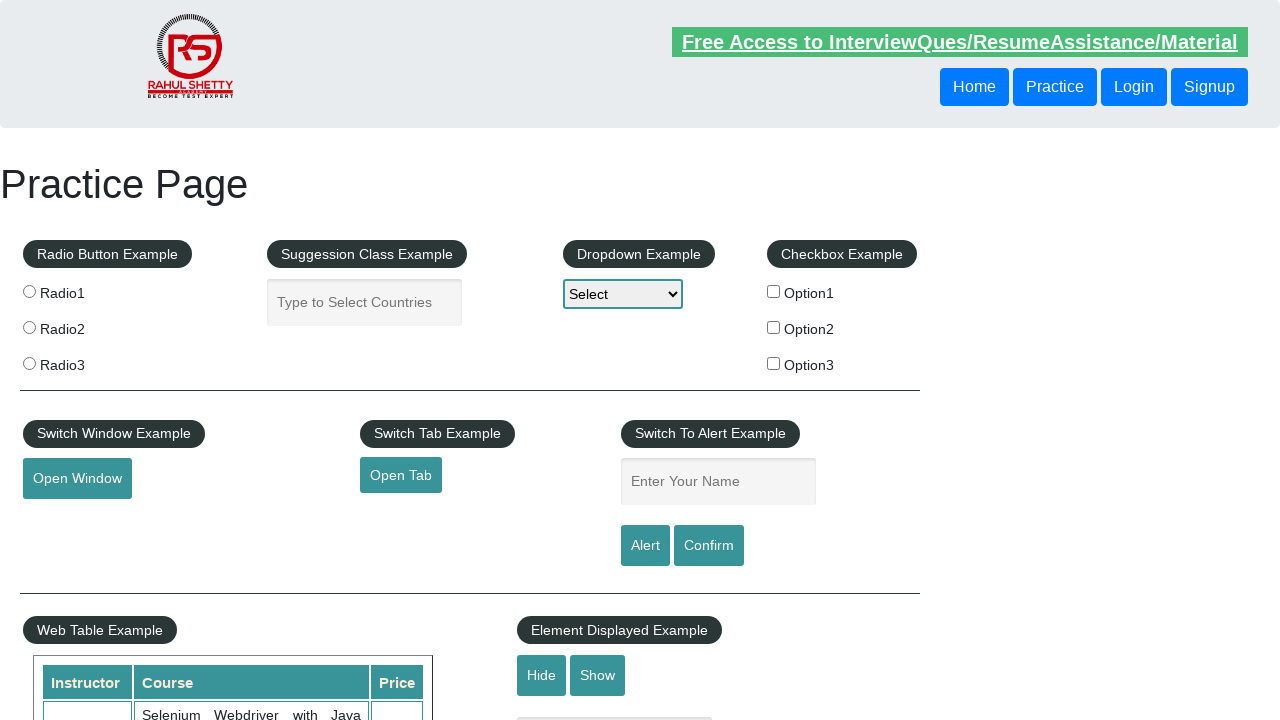